Tests the Elements card navigation and text box form submission on DemoQA, filling in user details and verifying the output displays correctly.

Starting URL: https://demoqa.com/

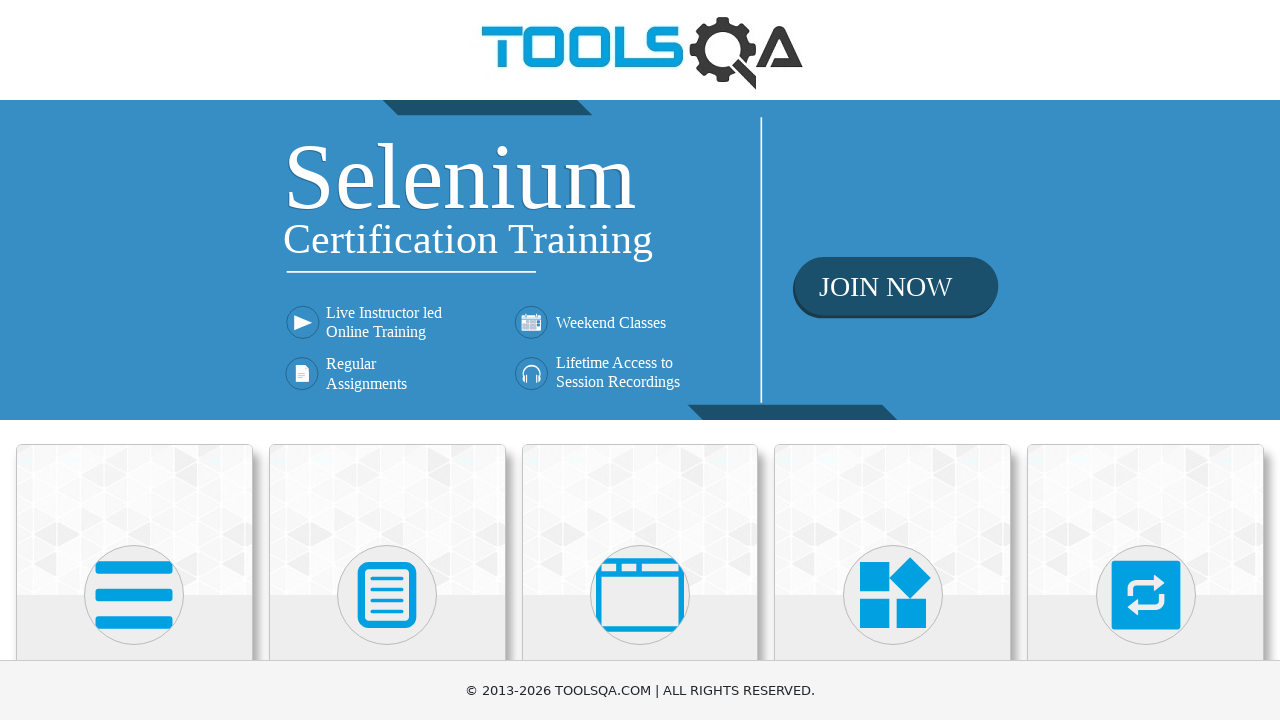

Clicked on Elements card at (134, 520) on xpath=//h5[text()='Elements']/ancestor::div[@class='card mt-4 top-card']
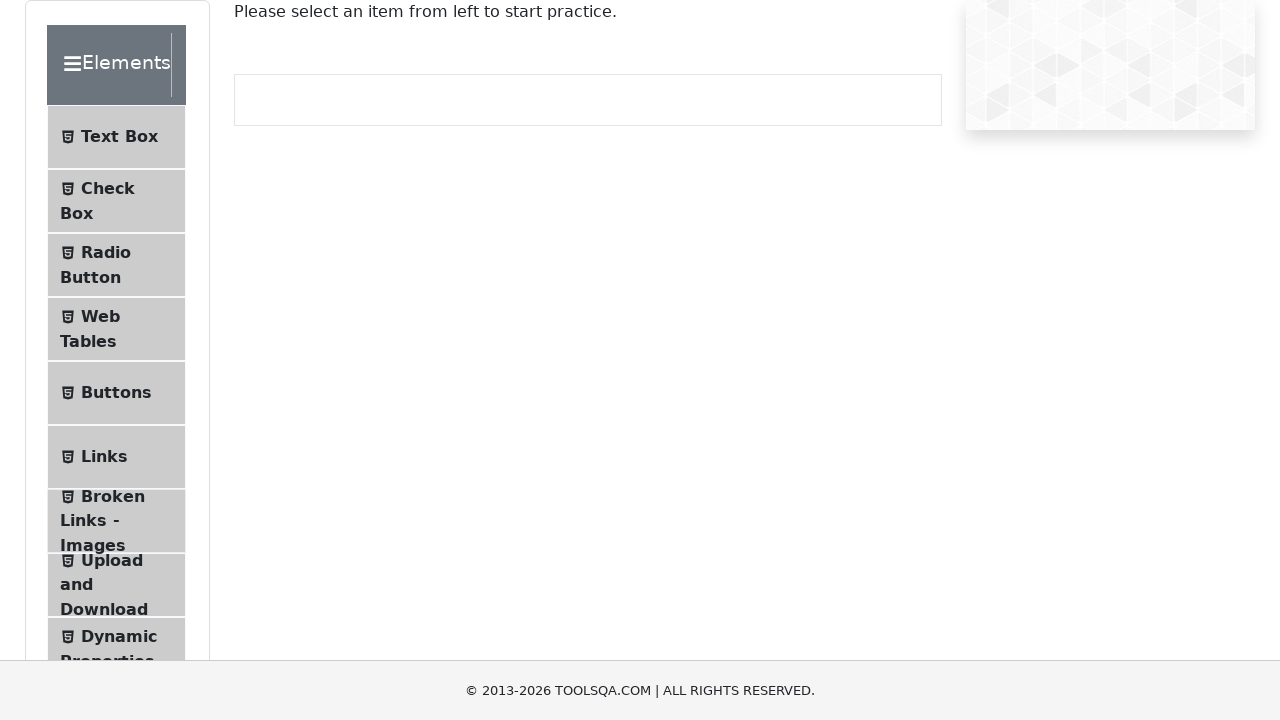

Clicked on Text Box menu item at (116, 137) on .btn.btn-light
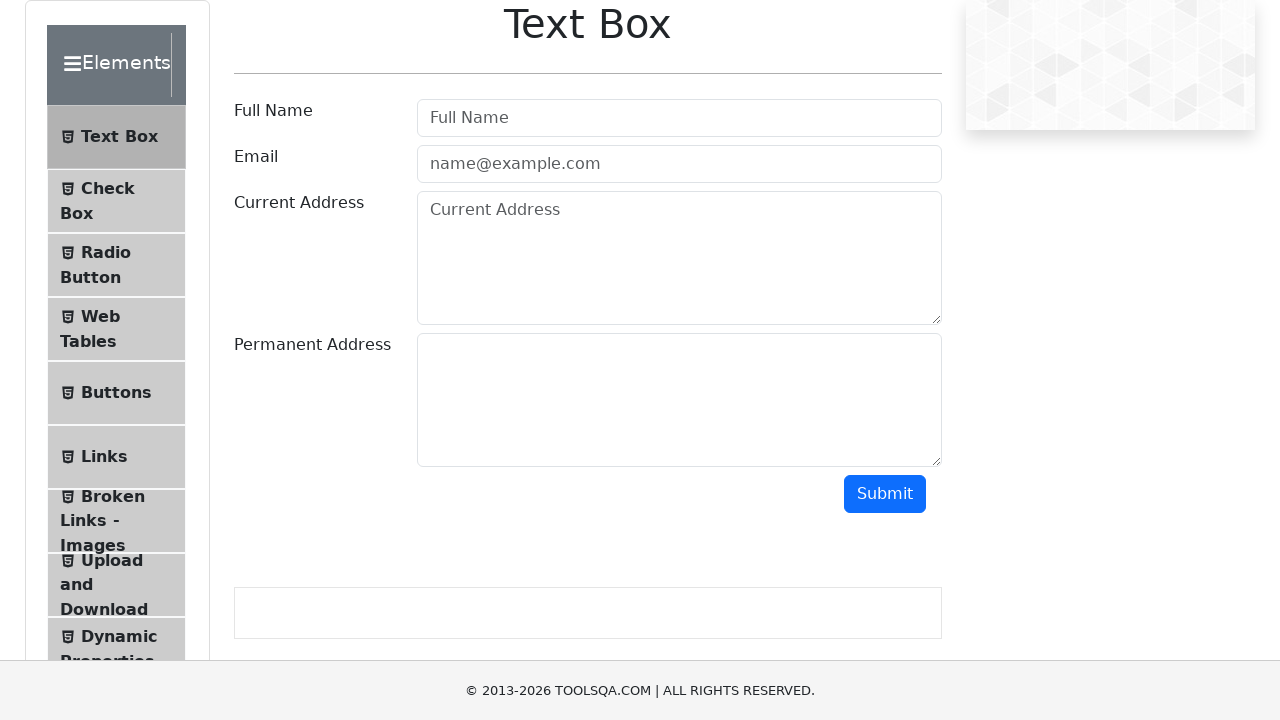

Filled in name field with 'Andrew Abrenica' on #userName
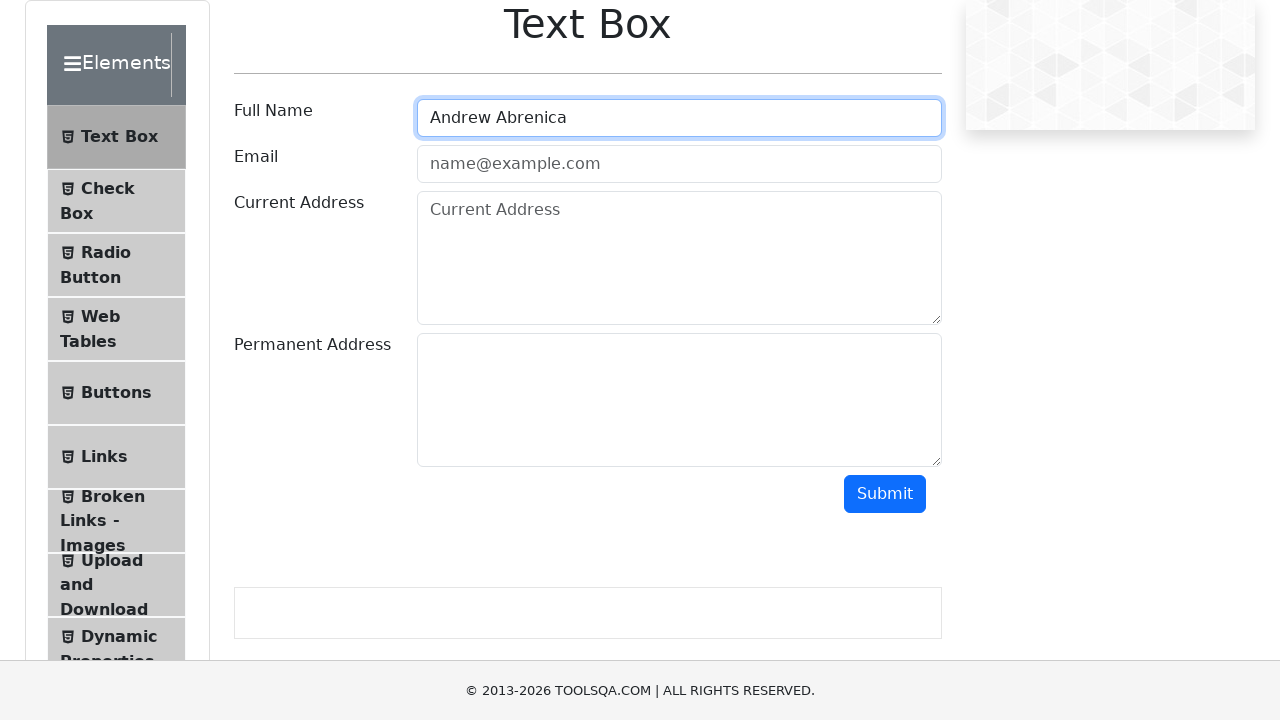

Filled in email field with 'andrewabrenica@demoqa.com' on #userEmail
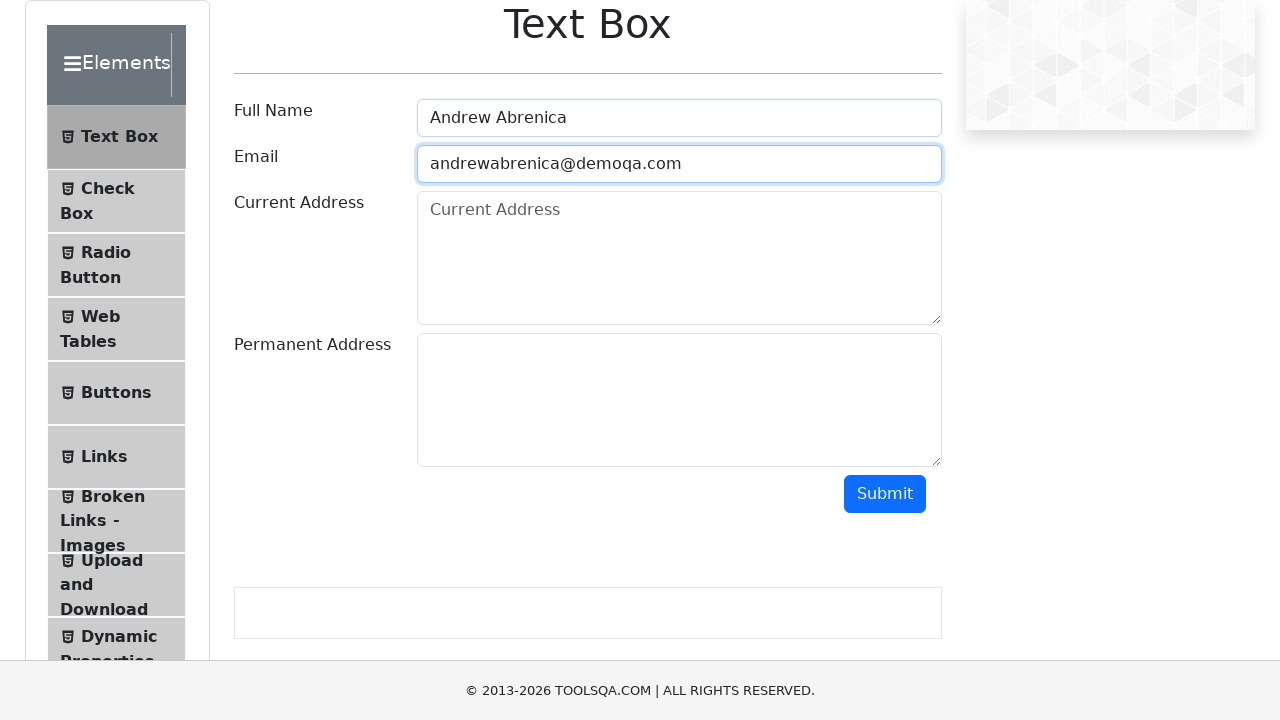

Filled in current address field with '362 P. Burgos St. Test' on #currentAddress
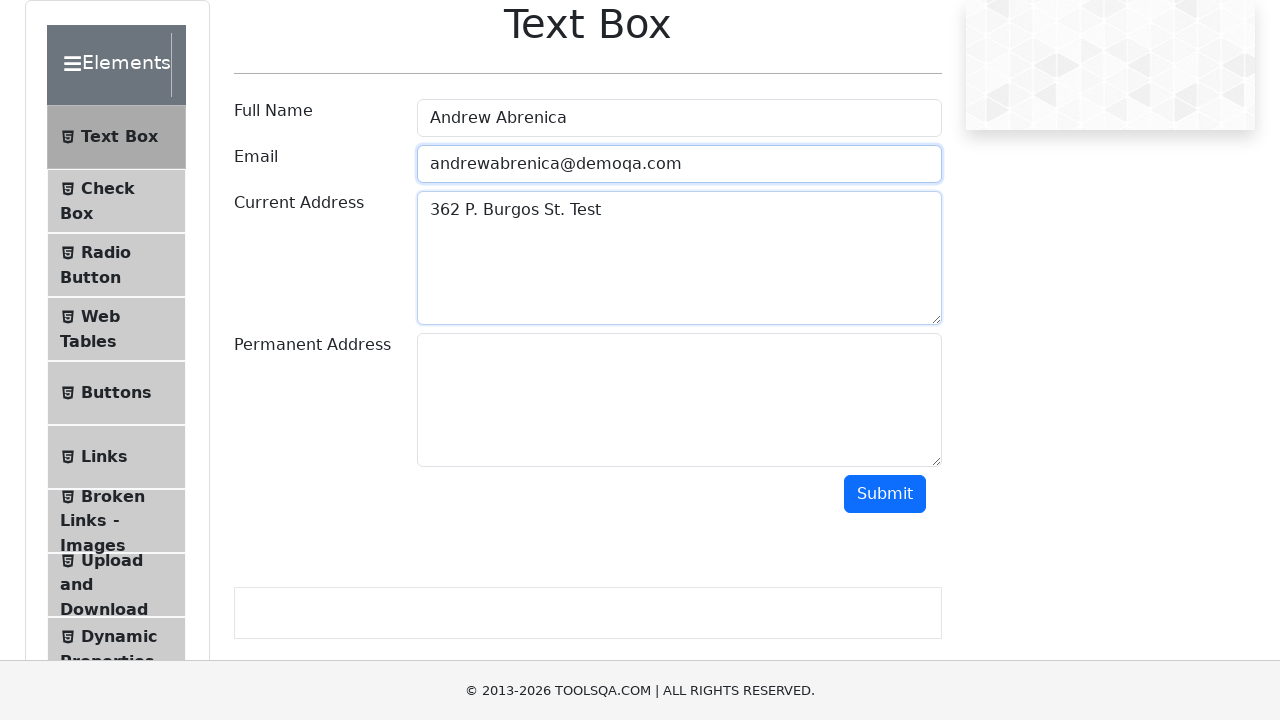

Filled in permanent address field with 'Tanay, Rizal' on #permanentAddress
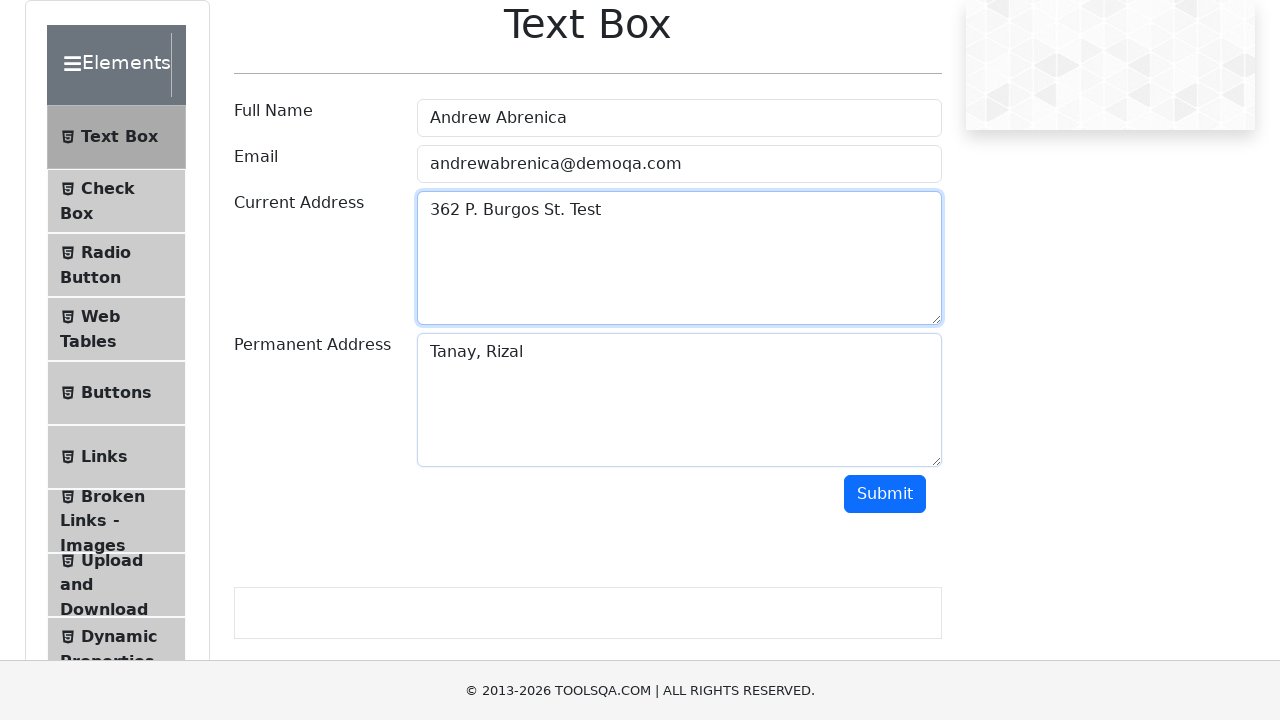

Clicked submit button to submit form at (885, 494) on #submit
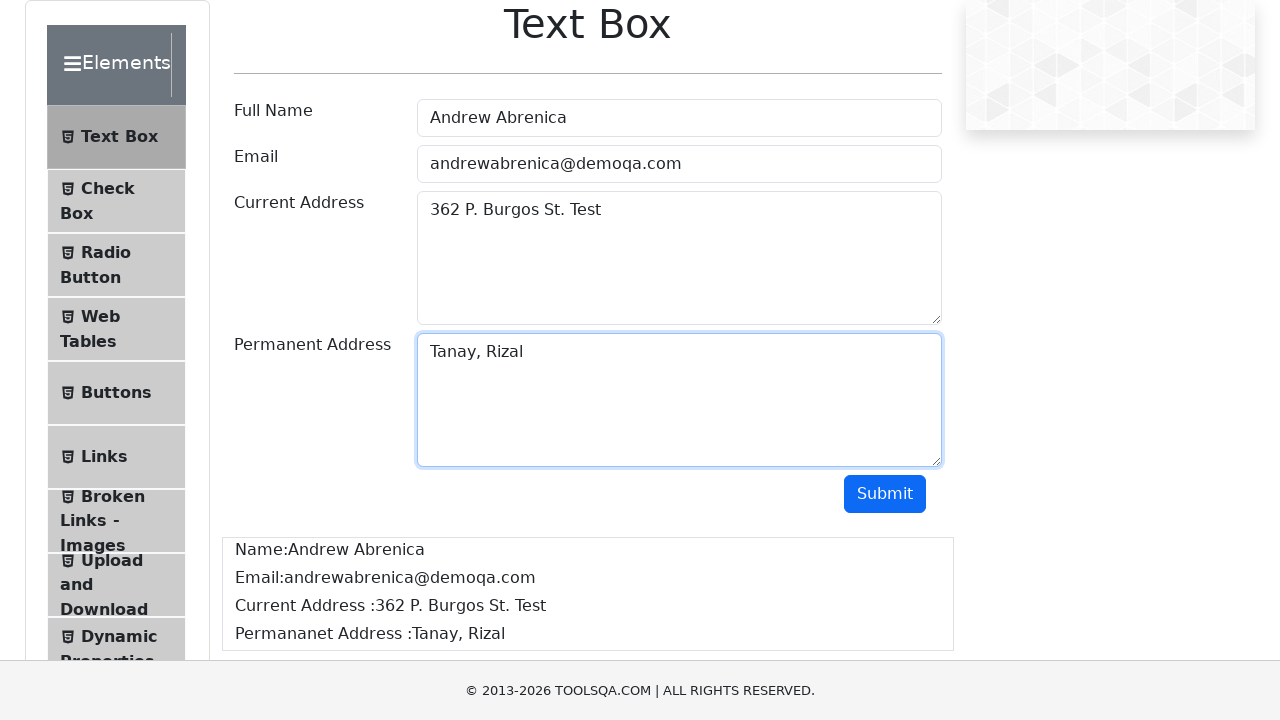

Name output field loaded
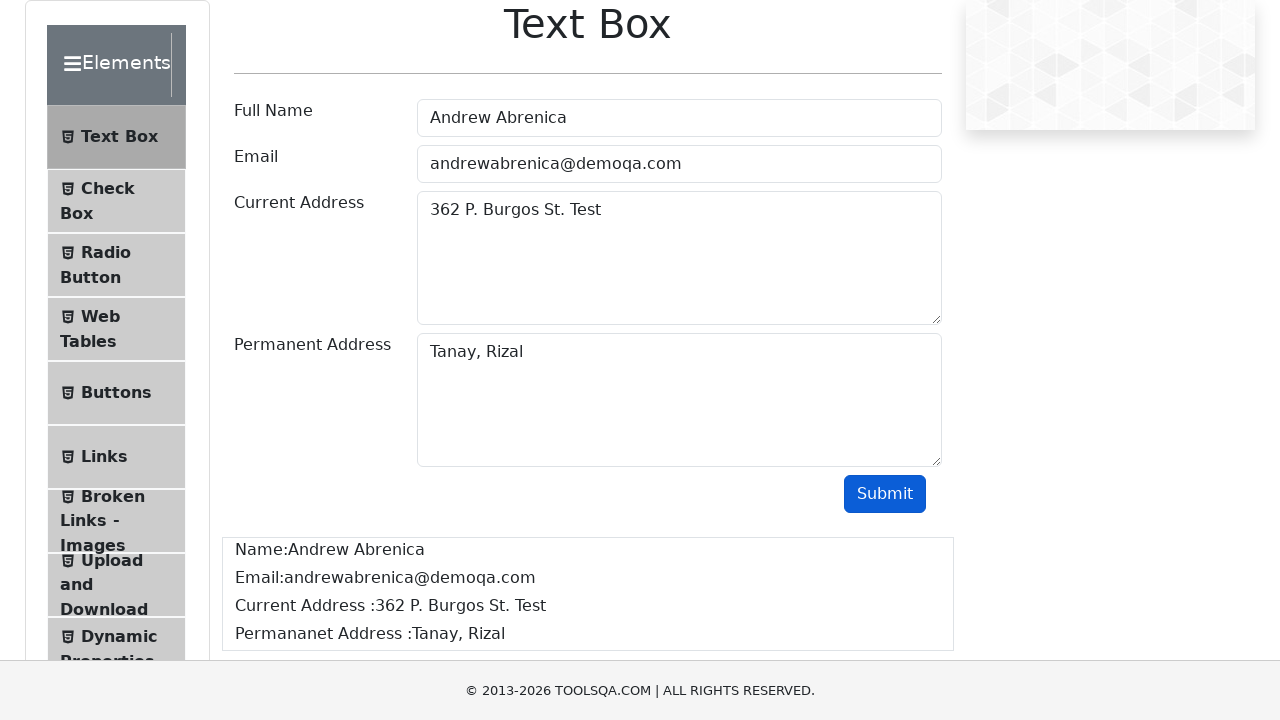

Email output field loaded
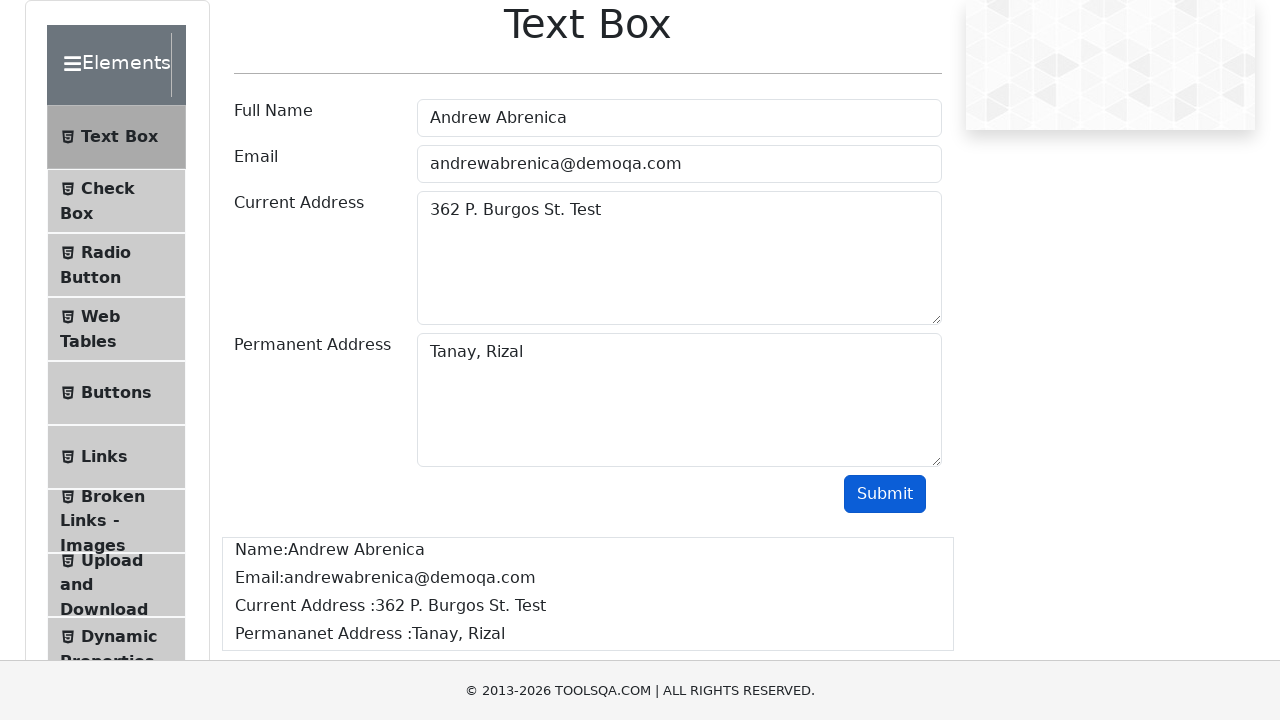

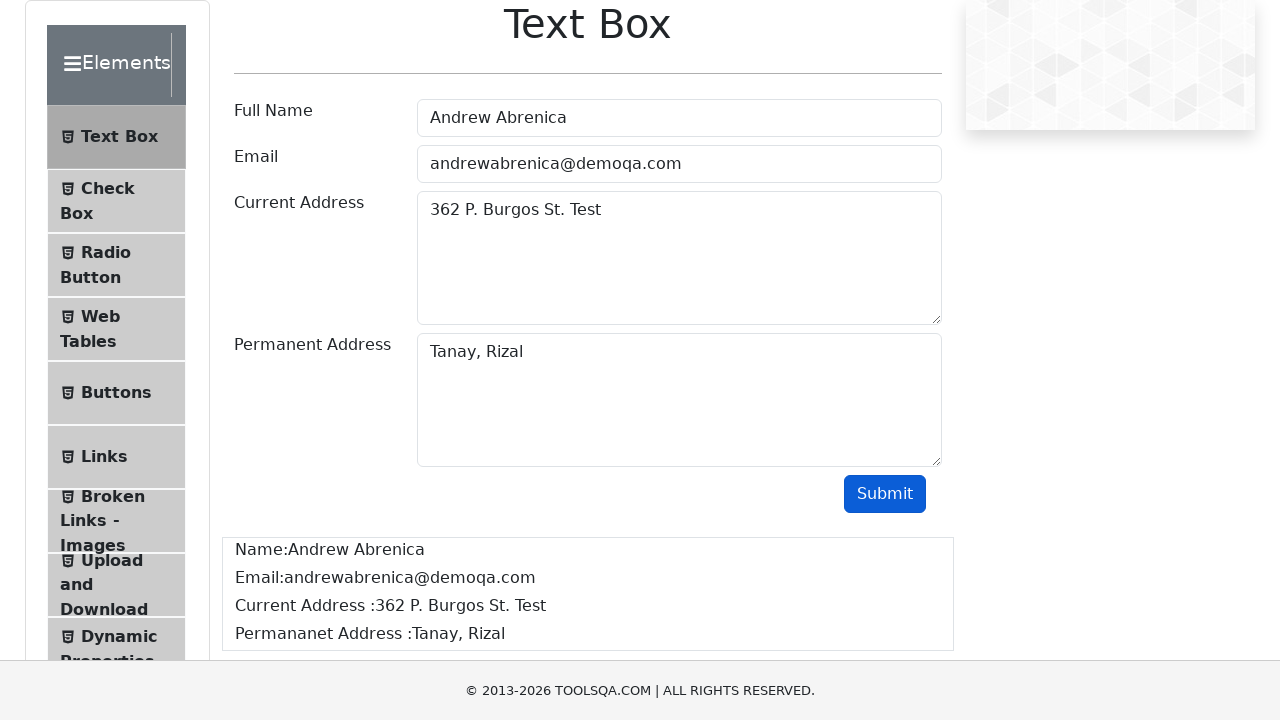